Tests alert popup handling by entering a name in a textbox, clicking an alert button, and accepting the browser alert dialog

Starting URL: https://rahulshettyacademy.com/AutomationPractice/

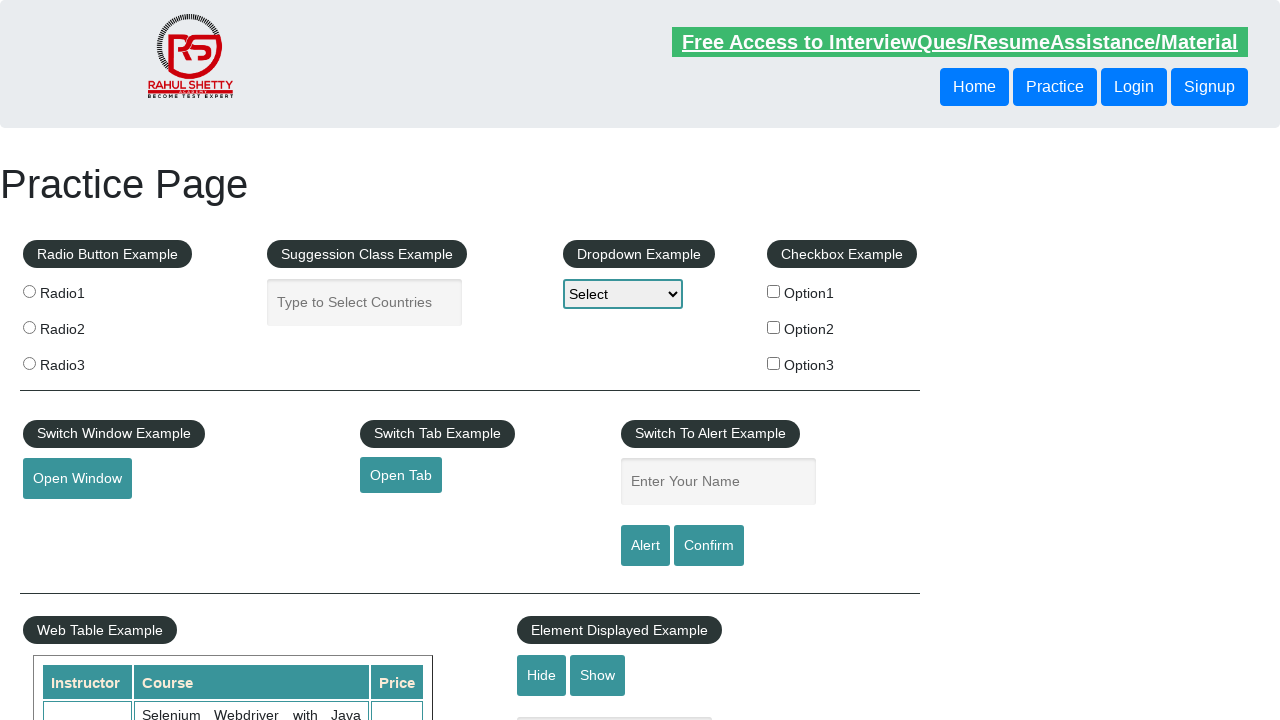

Waited for name input textbox to be visible
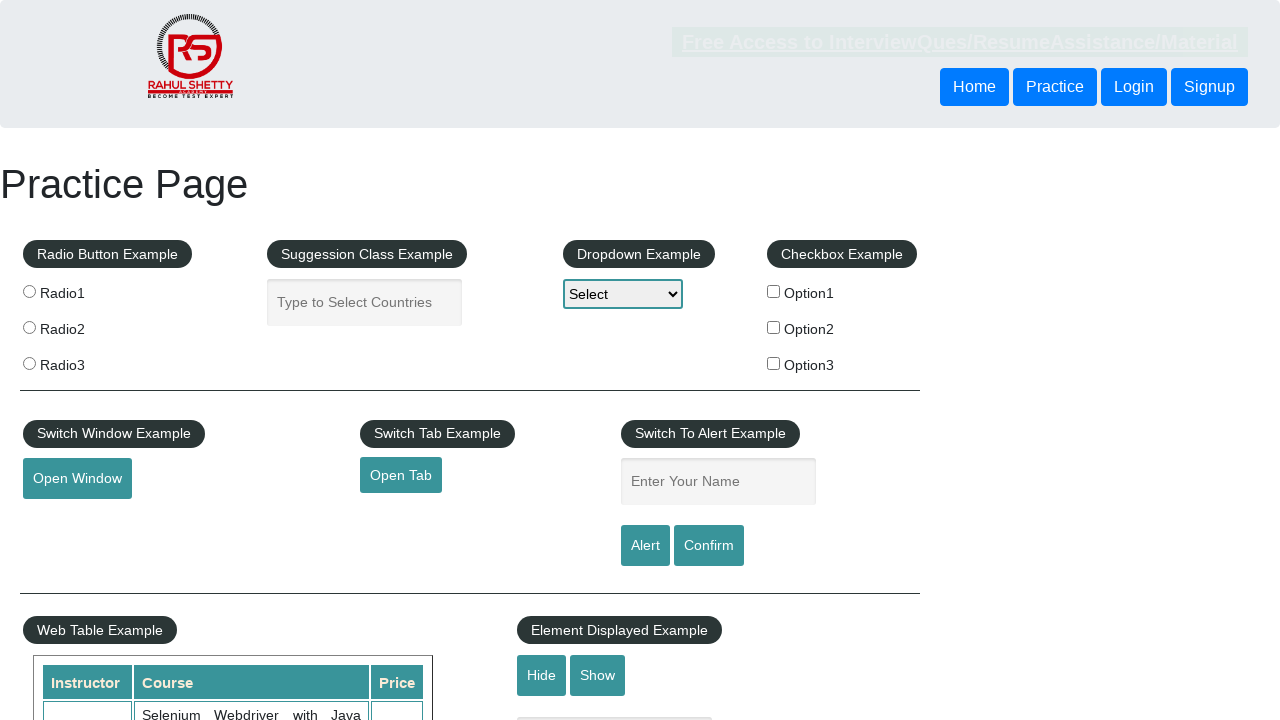

Filled name input textbox with 'John Smith' on input[name='enter-name']
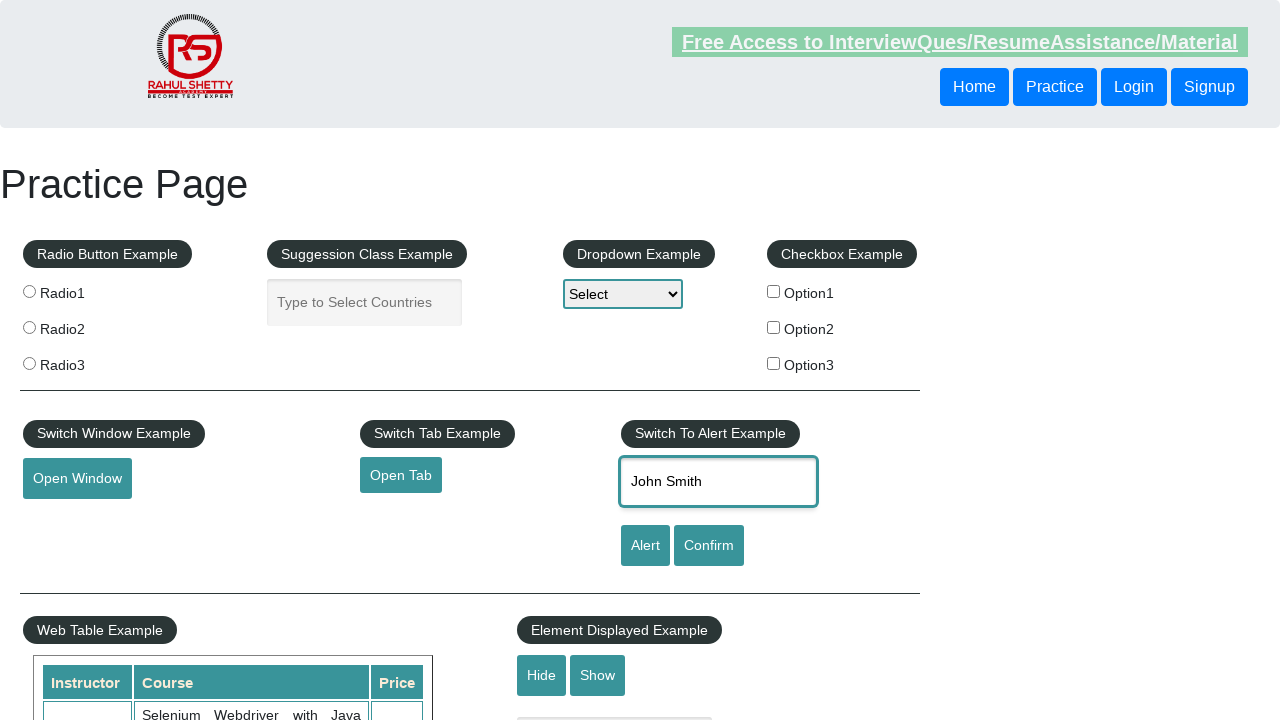

Registered dialog handler to accept alert popups
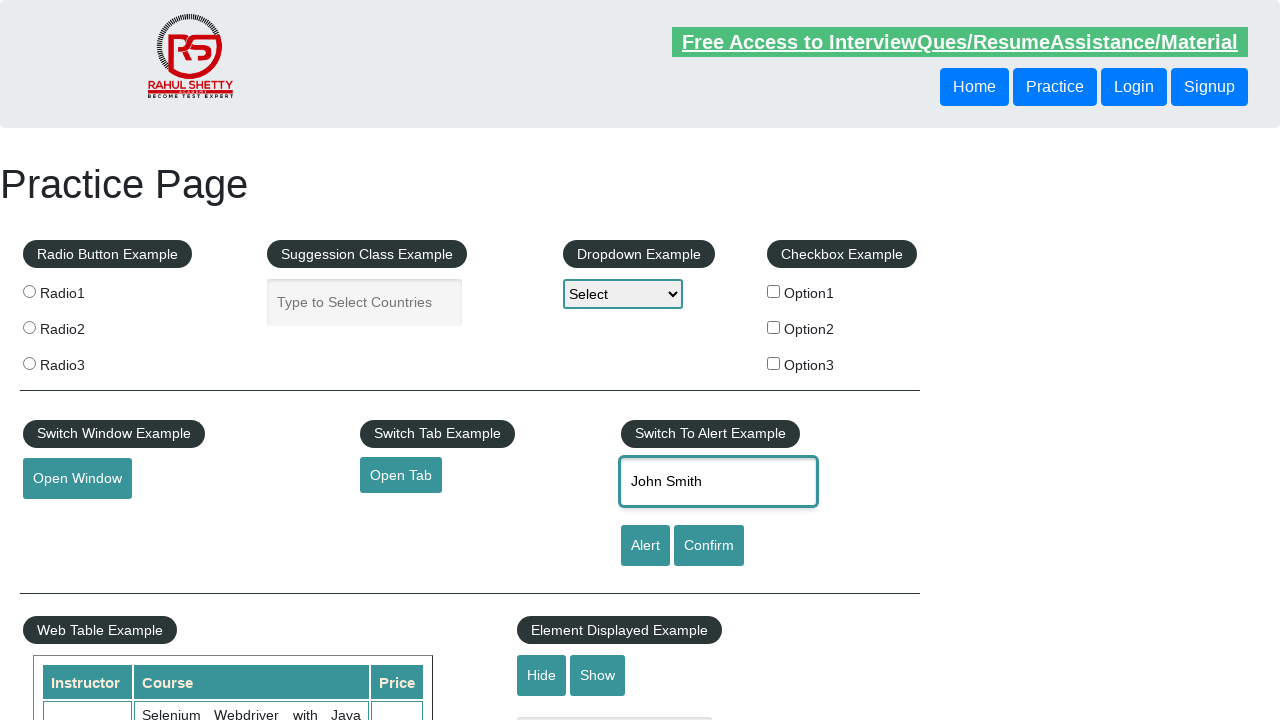

Clicked alert button to trigger browser alert dialog at (645, 546) on #alertbtn
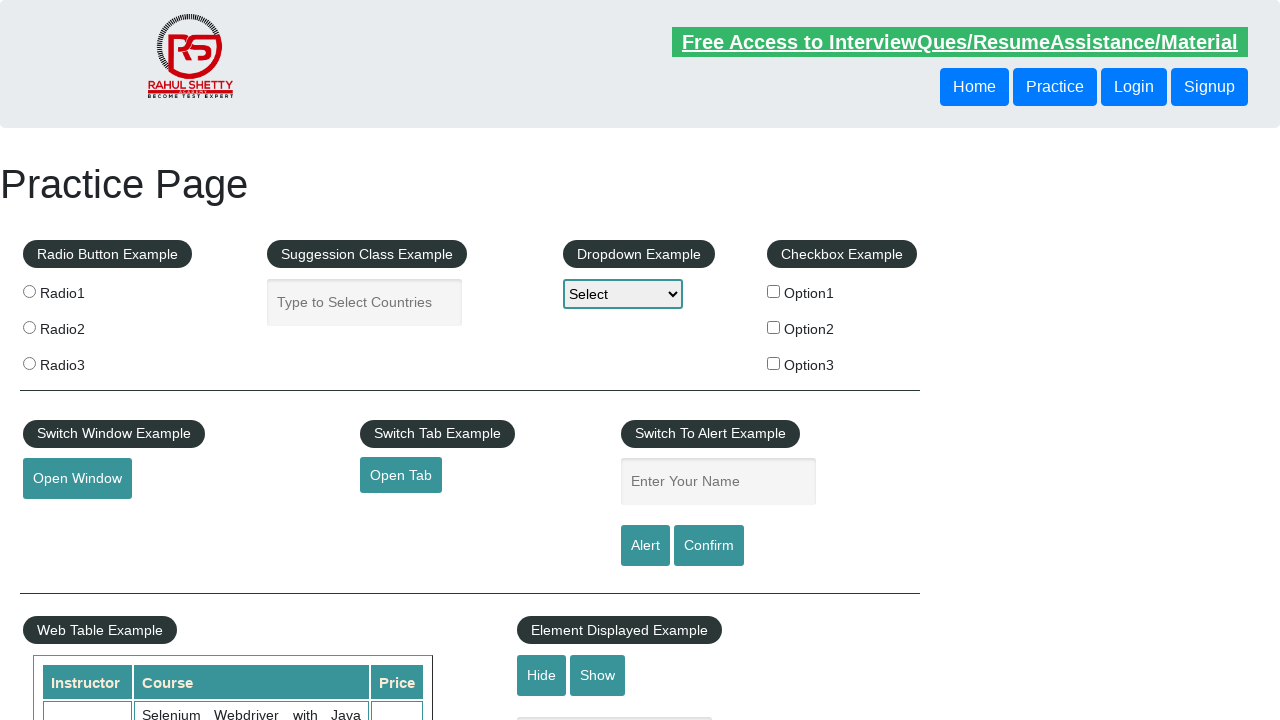

Waited 500ms for alert dialog to be processed
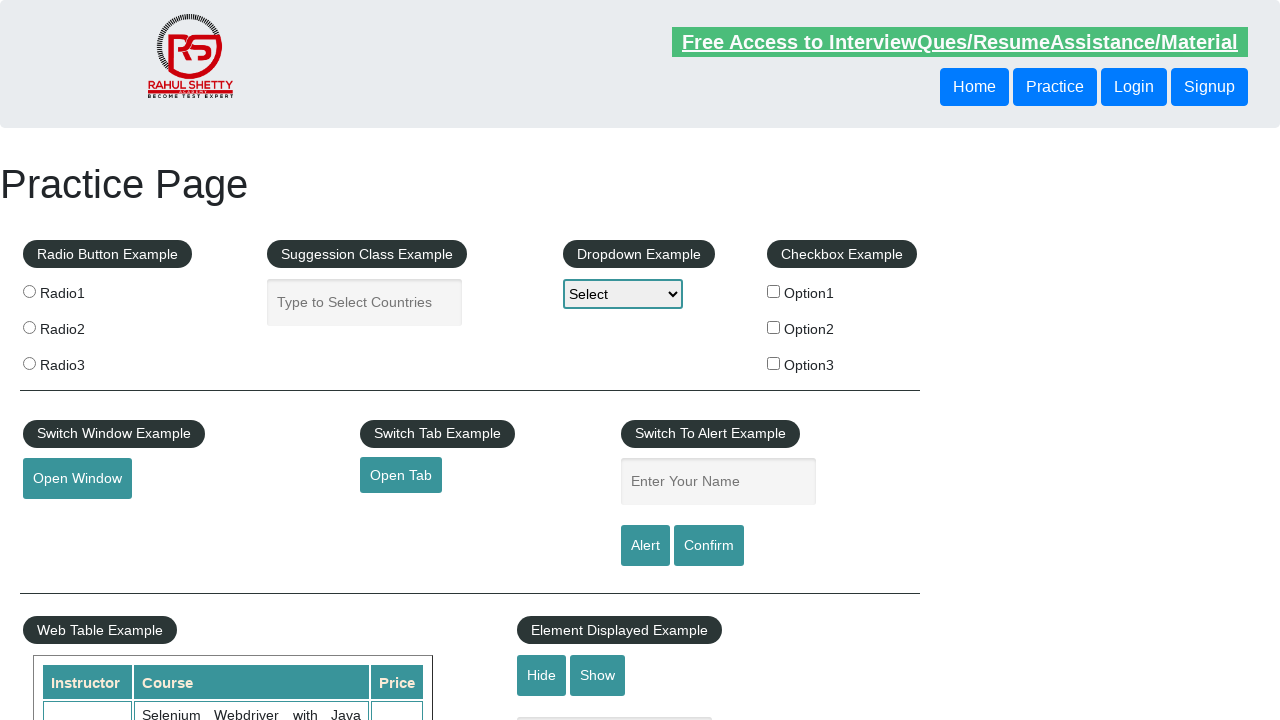

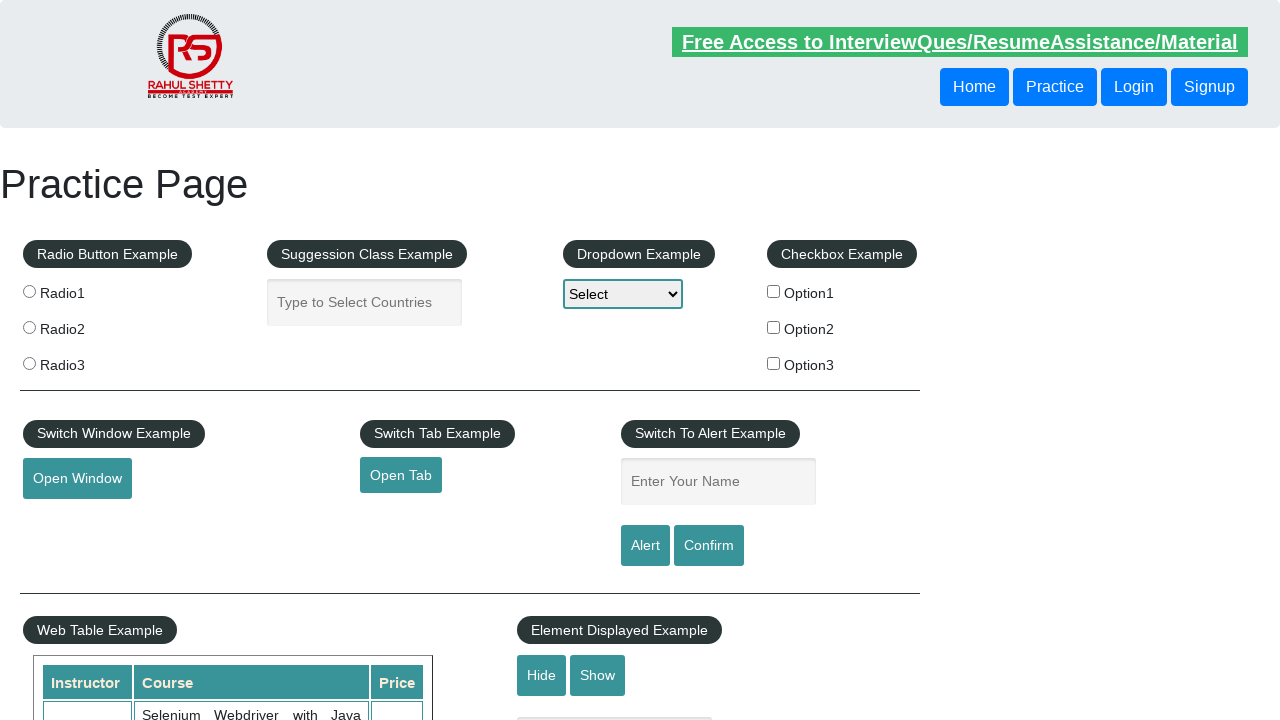